Tests element highlighting by navigating to a page with a large table, finding a specific element by ID, and applying a temporary red dashed border style to visually highlight it.

Starting URL: http://the-internet.herokuapp.com/large

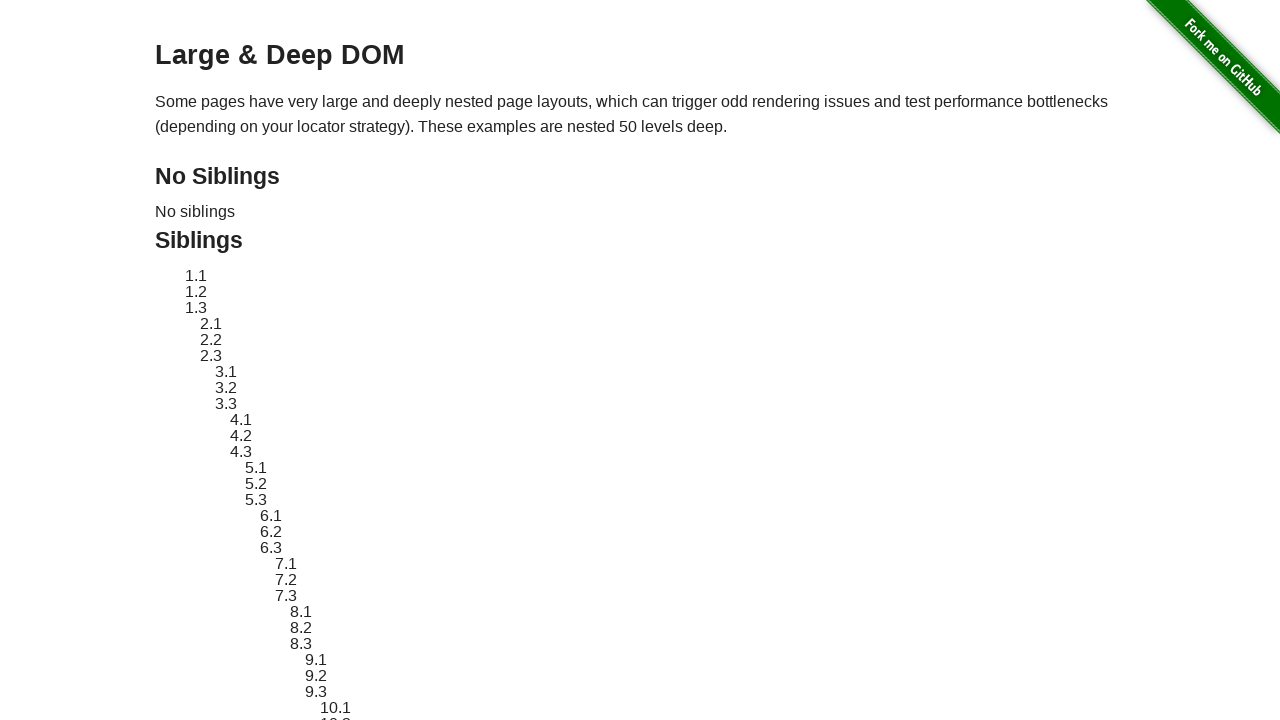

Located element with ID 'sibling-2.3' and waited for it to be ready
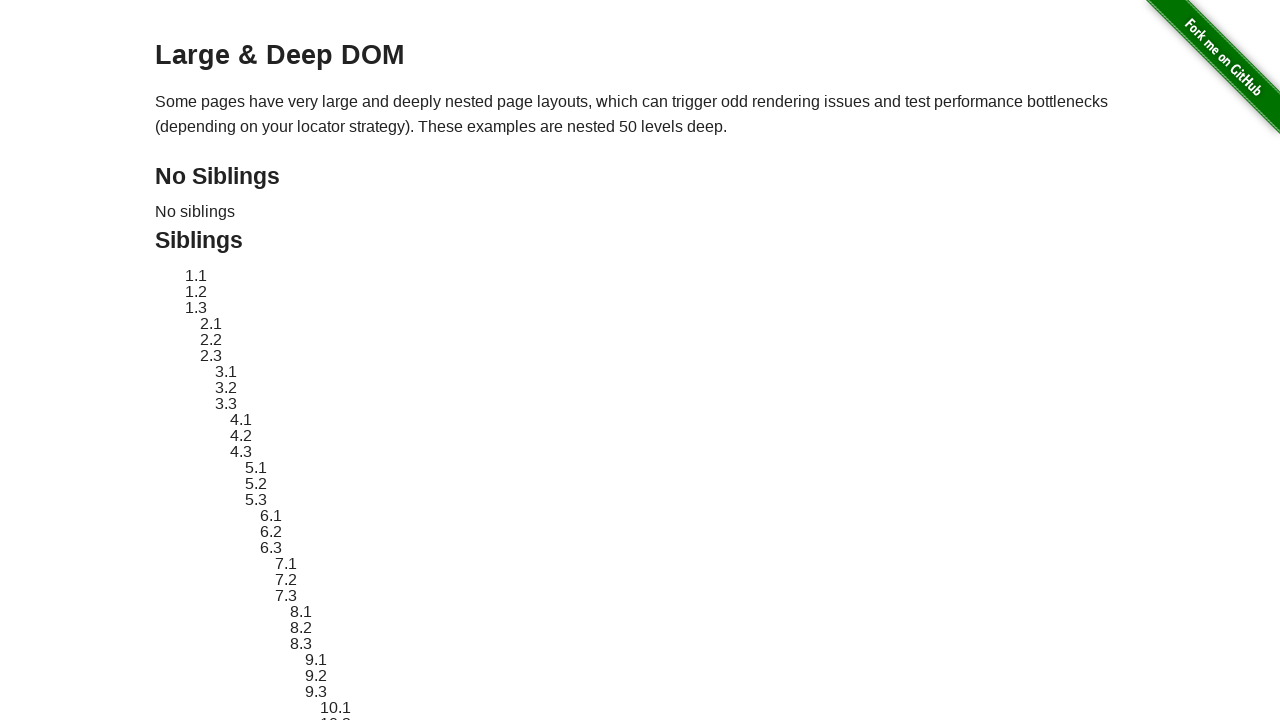

Retrieved original style attribute from target element
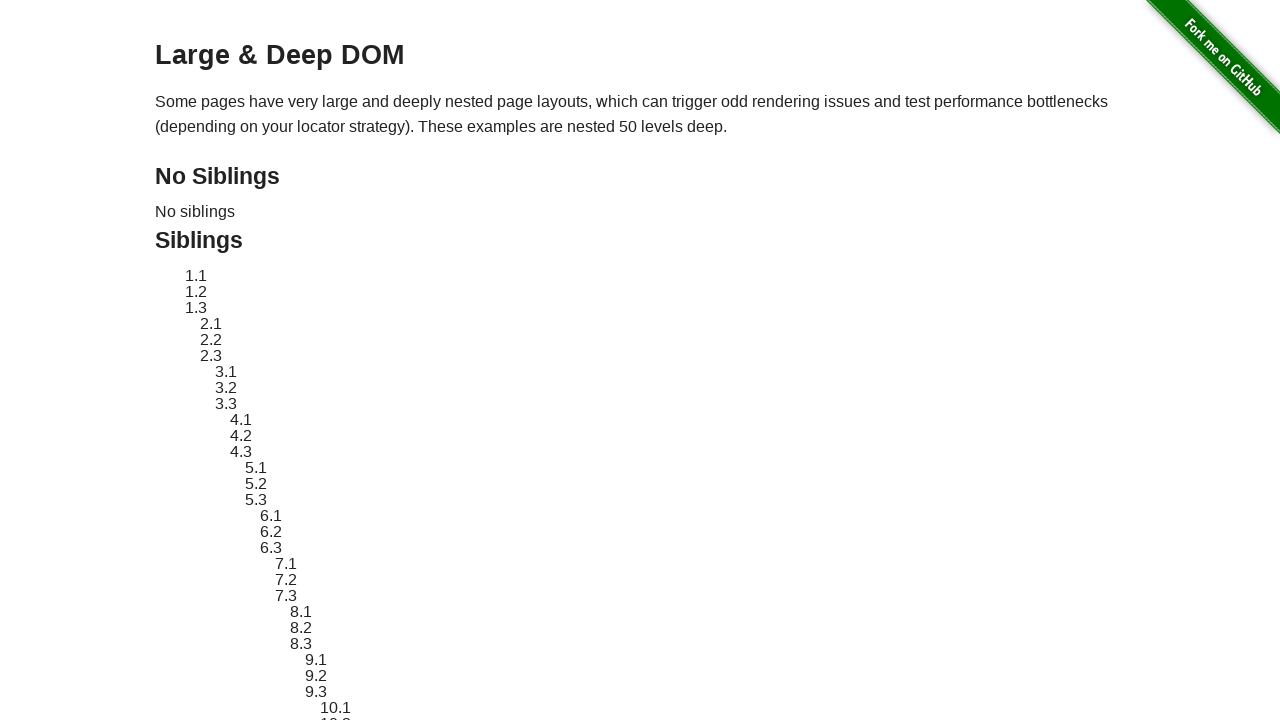

Applied red dashed border highlight style to element
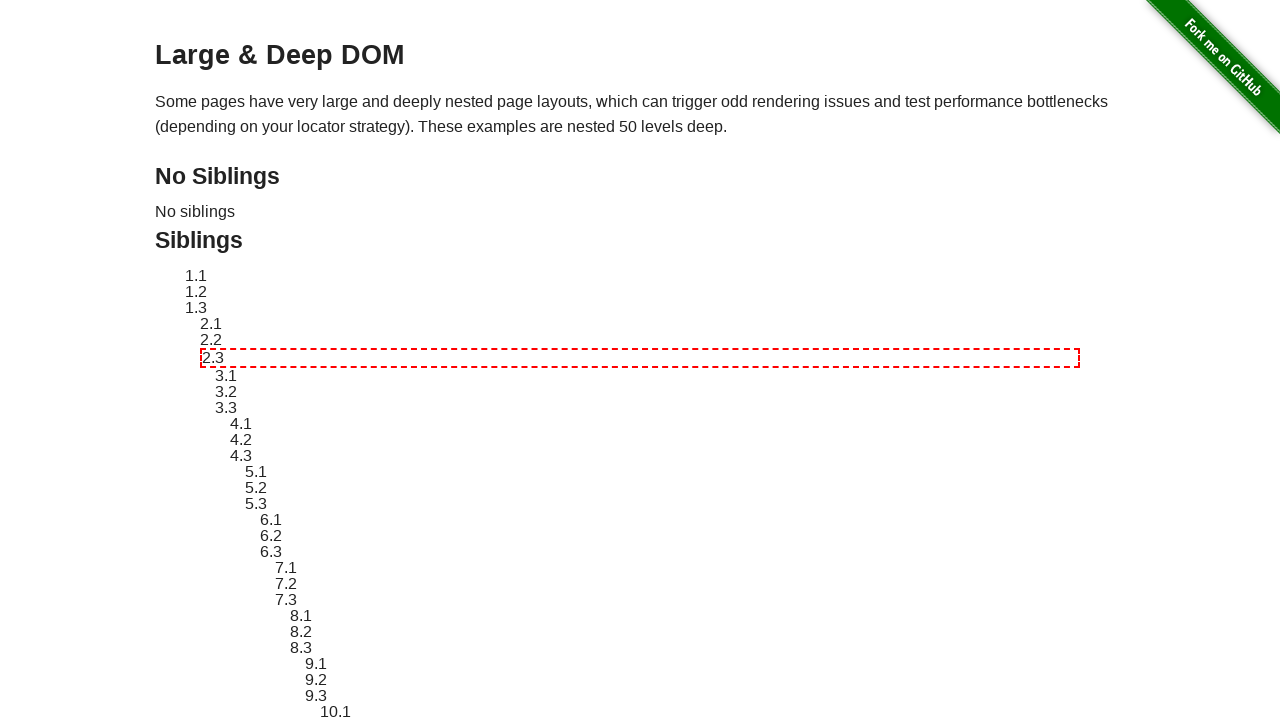

Waited 3 seconds to display the highlight effect
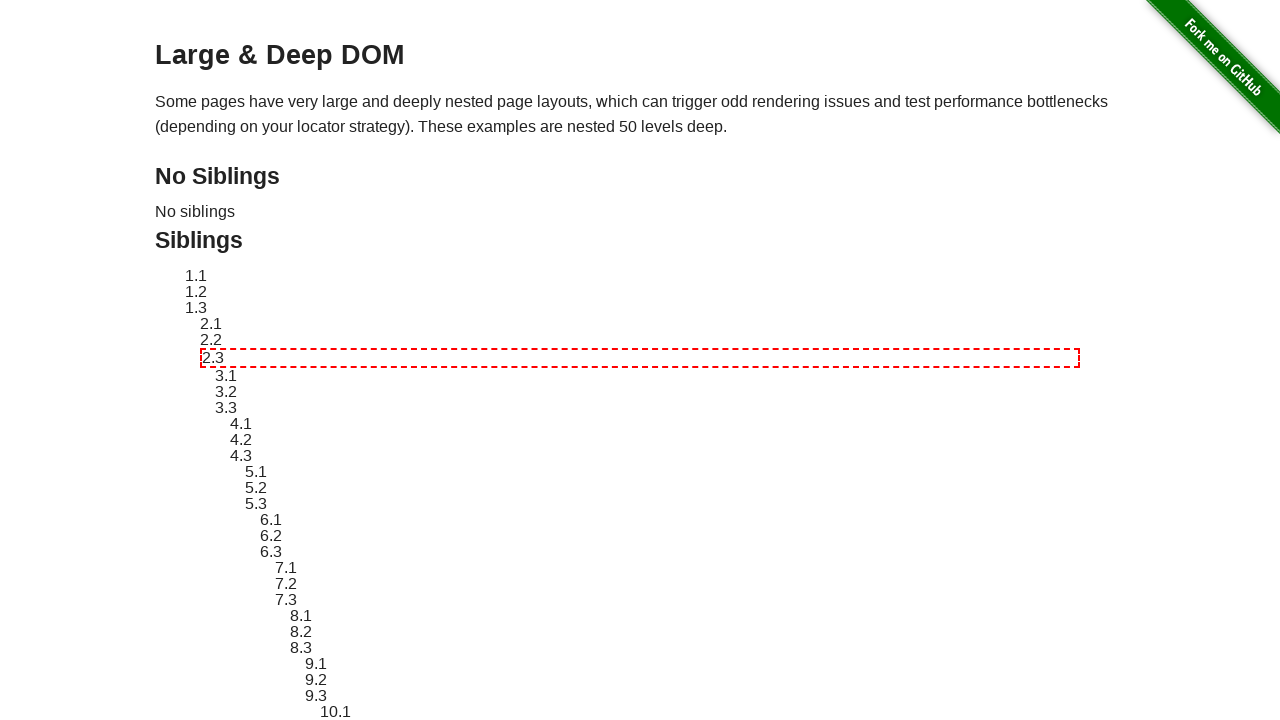

Reverted element style back to original
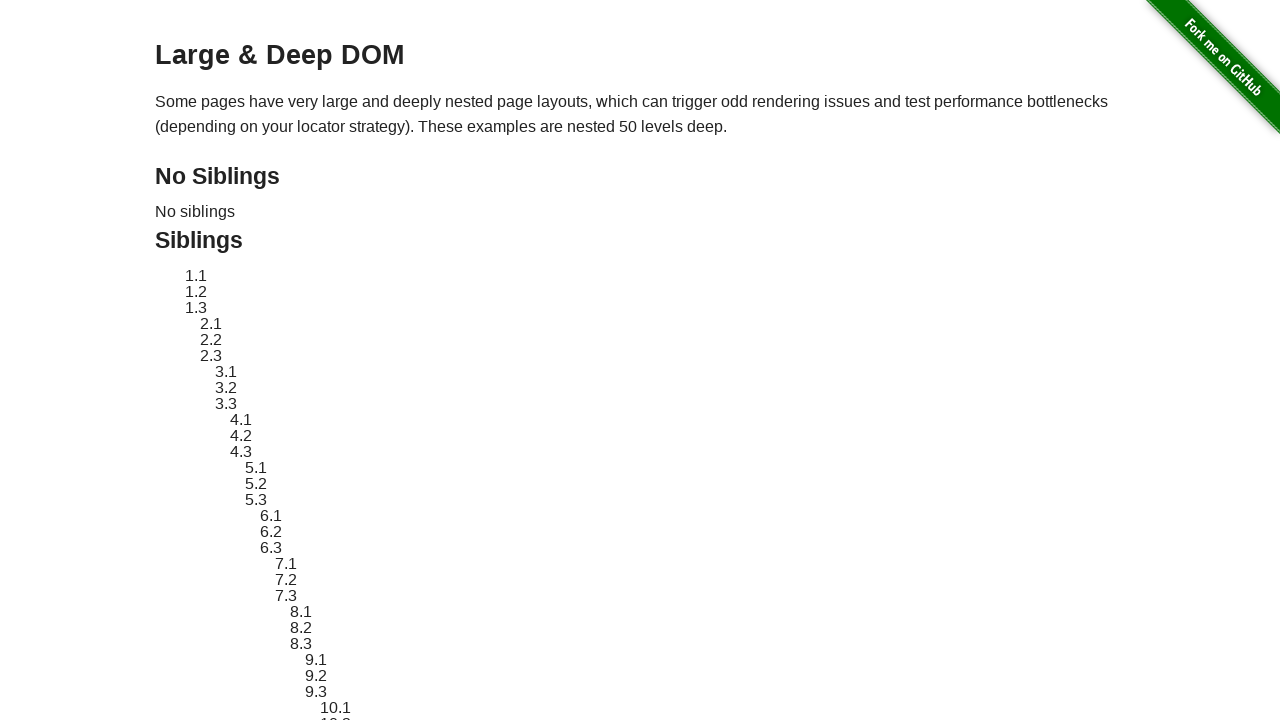

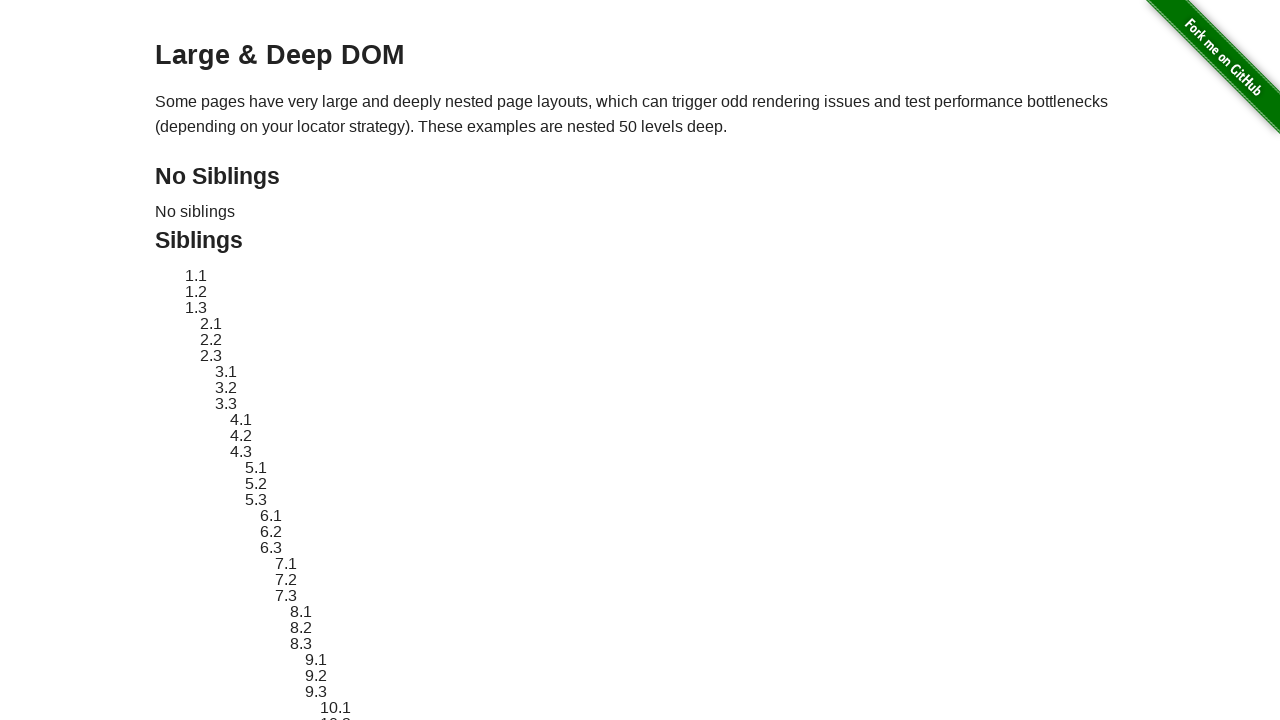